Tests various scrolling methods on a webpage including scrolling by pixels, scrolling to an element, and scrolling to page bottom and top

Starting URL: https://rahulshettyacademy.com/AutomationPractice/

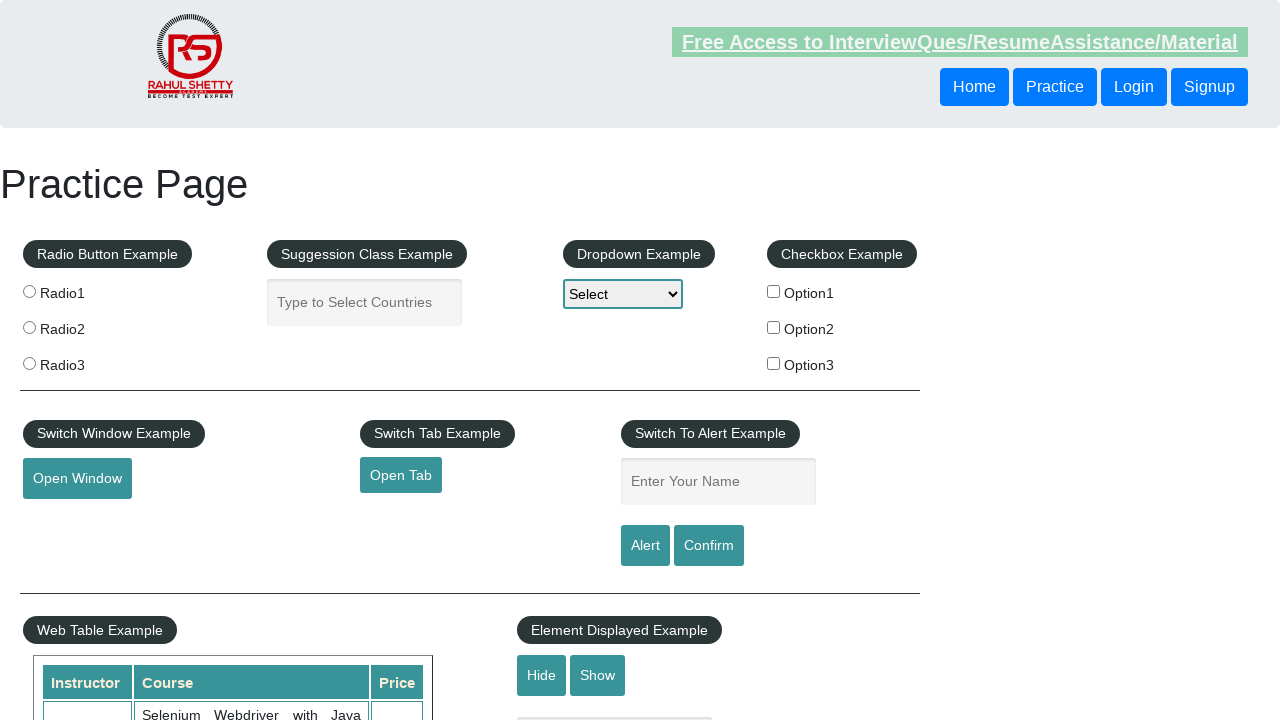

Scrolled down by 500 pixels
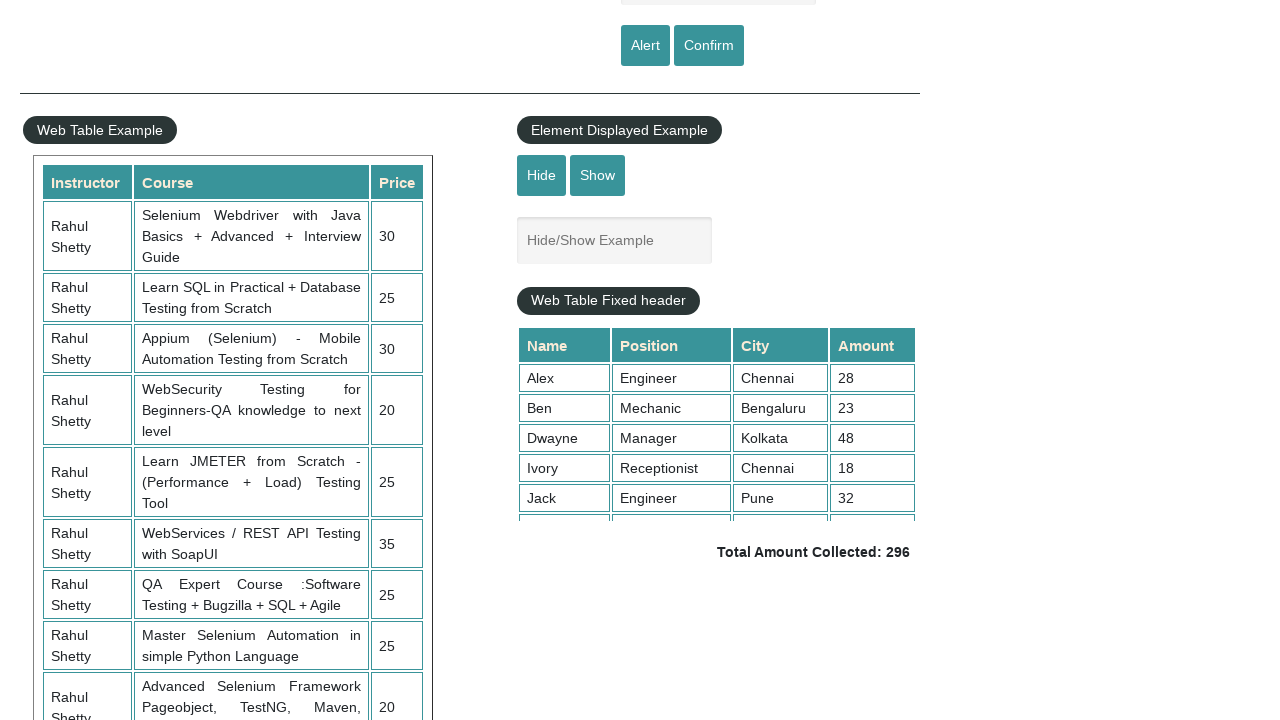

Waited 2000ms for scroll effect
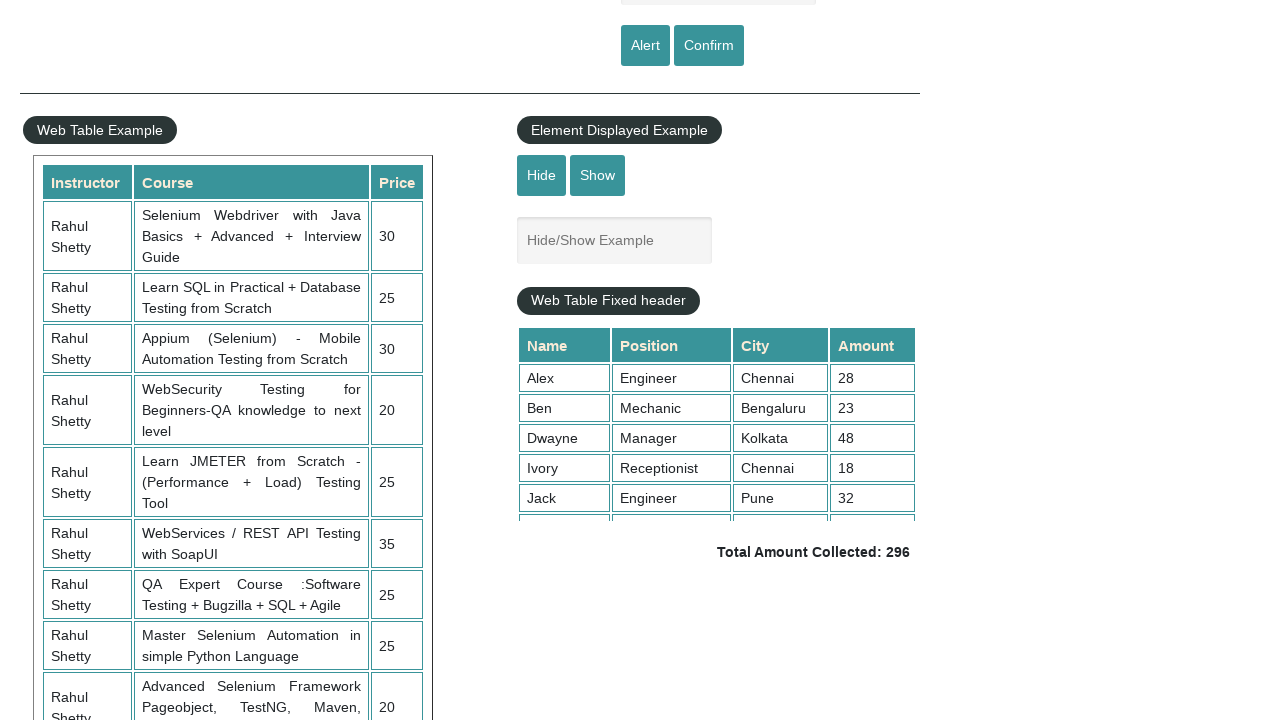

Scrolled up by 500 pixels
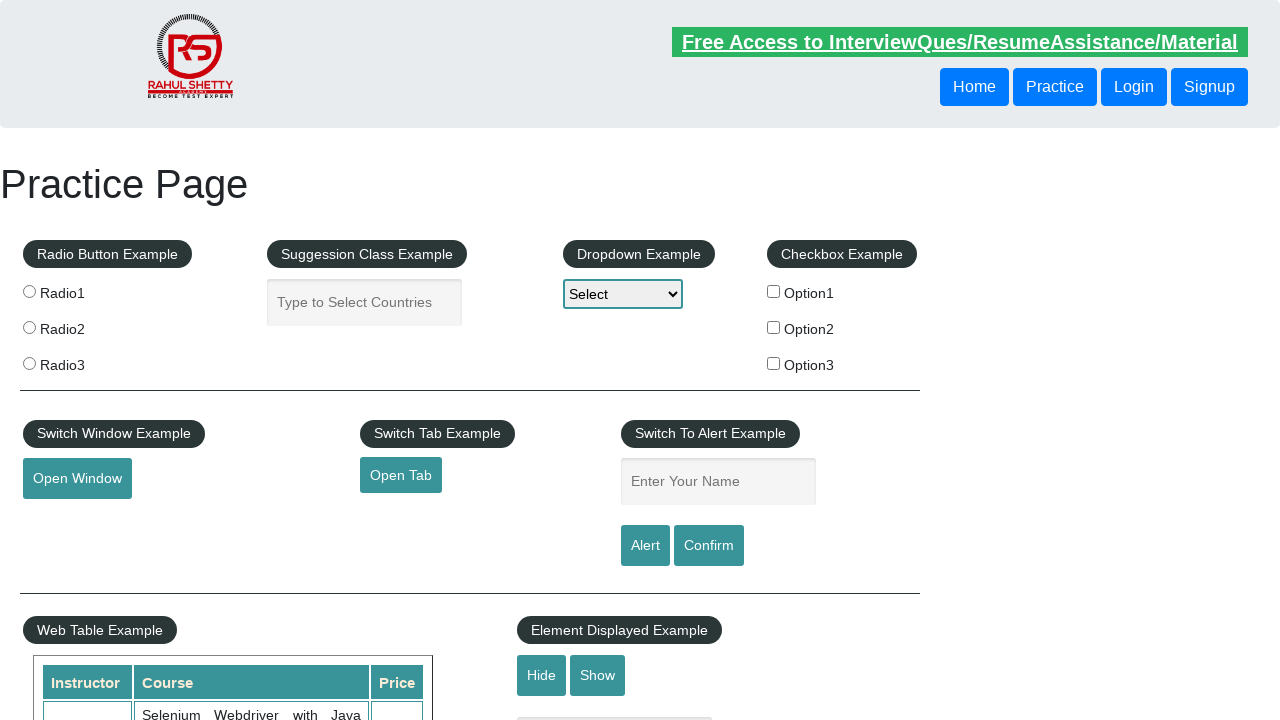

Located mouse hover button element
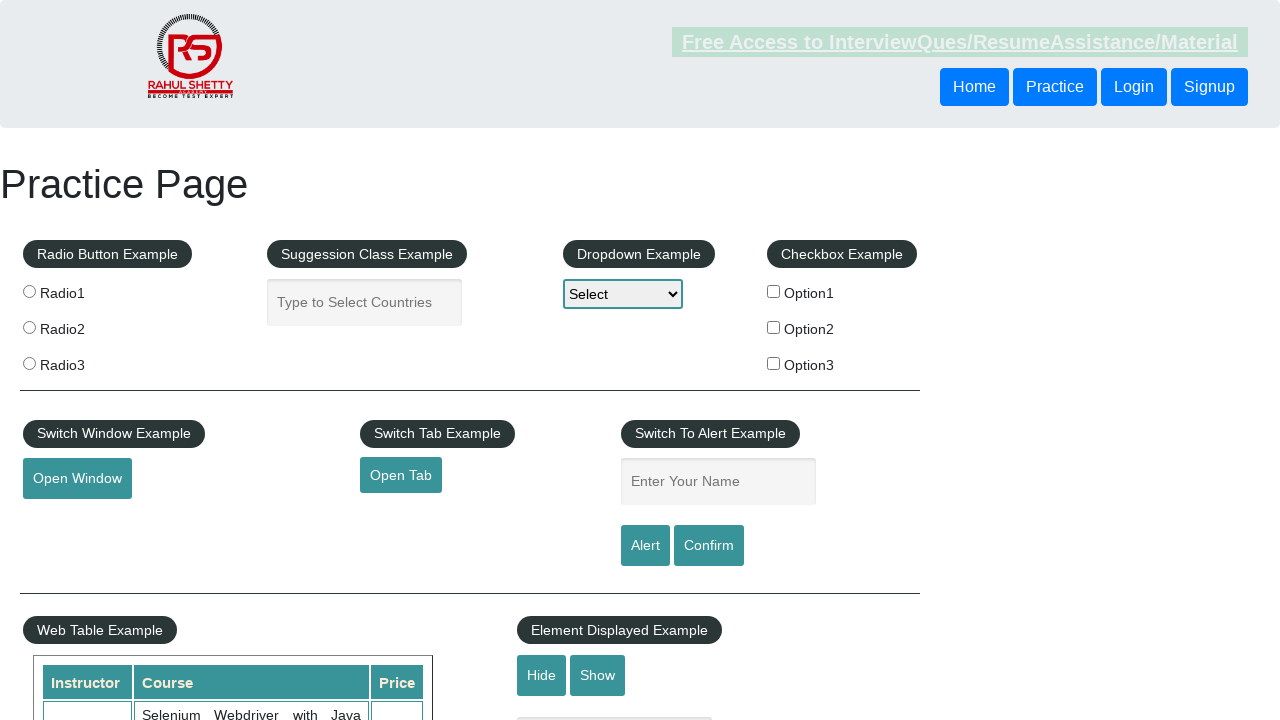

Scrolled to mouse hover button element
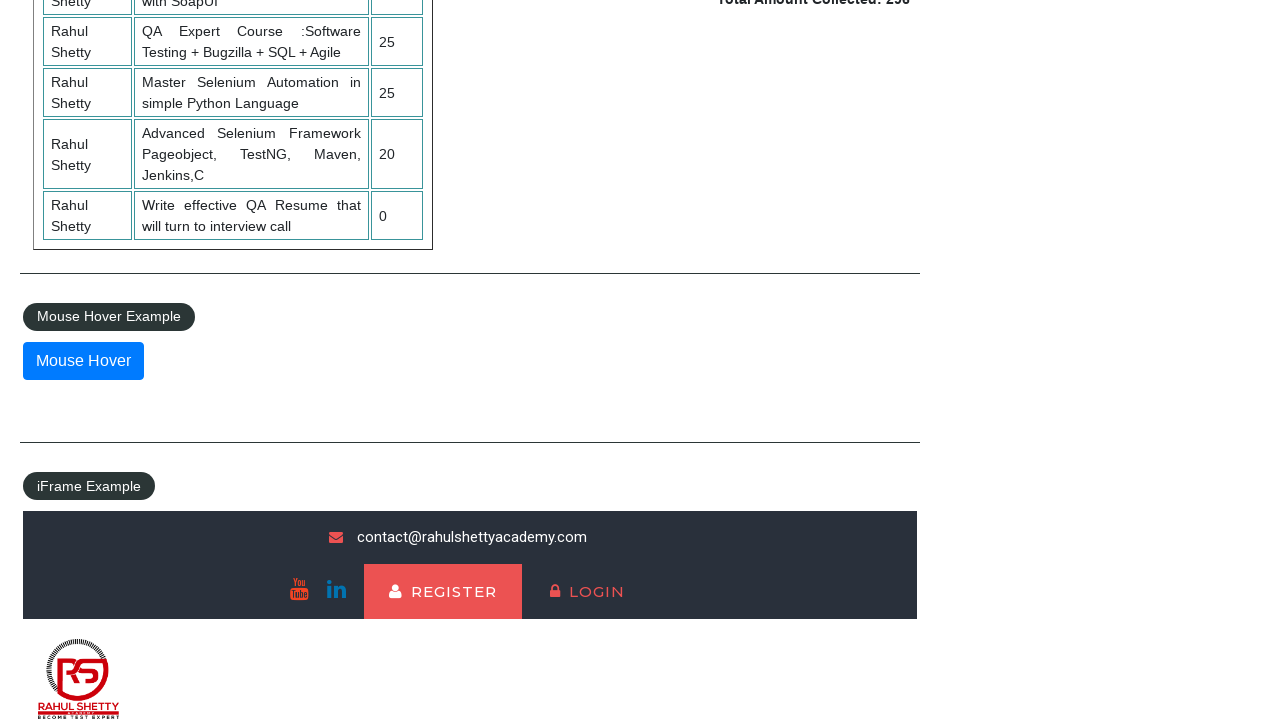

Scrolled to bottom of page
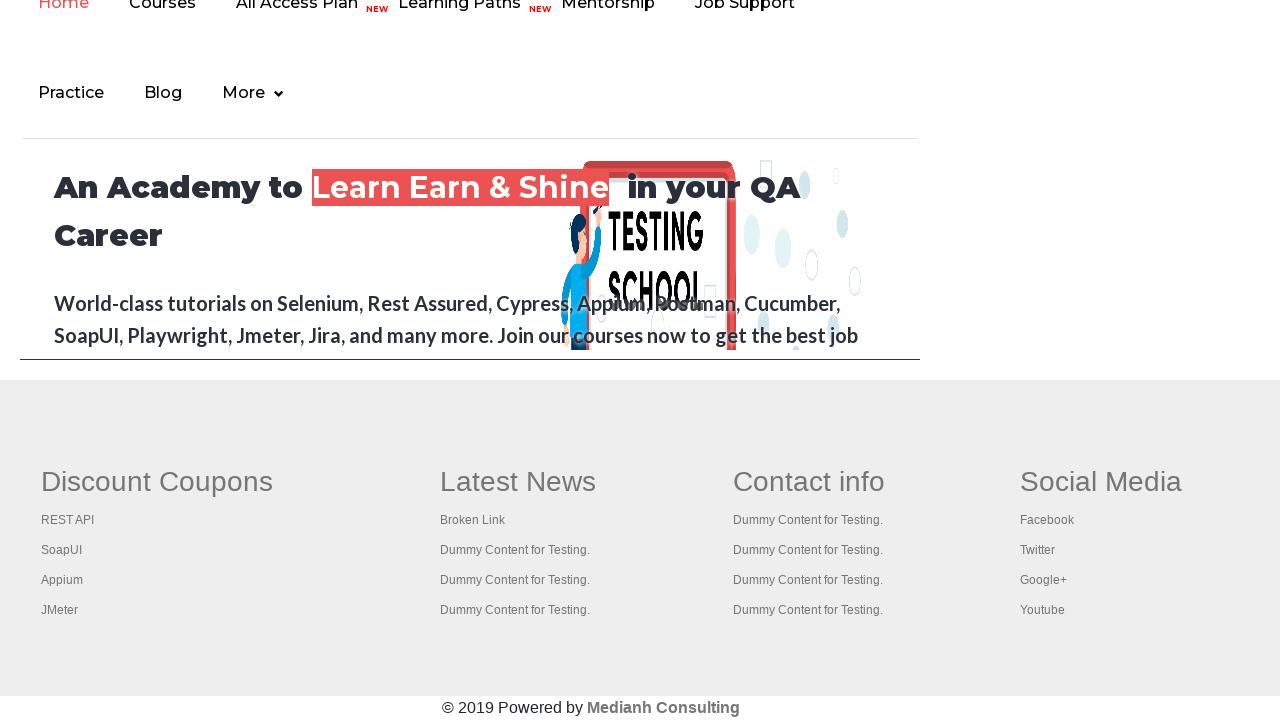

Scrolled back to top of page
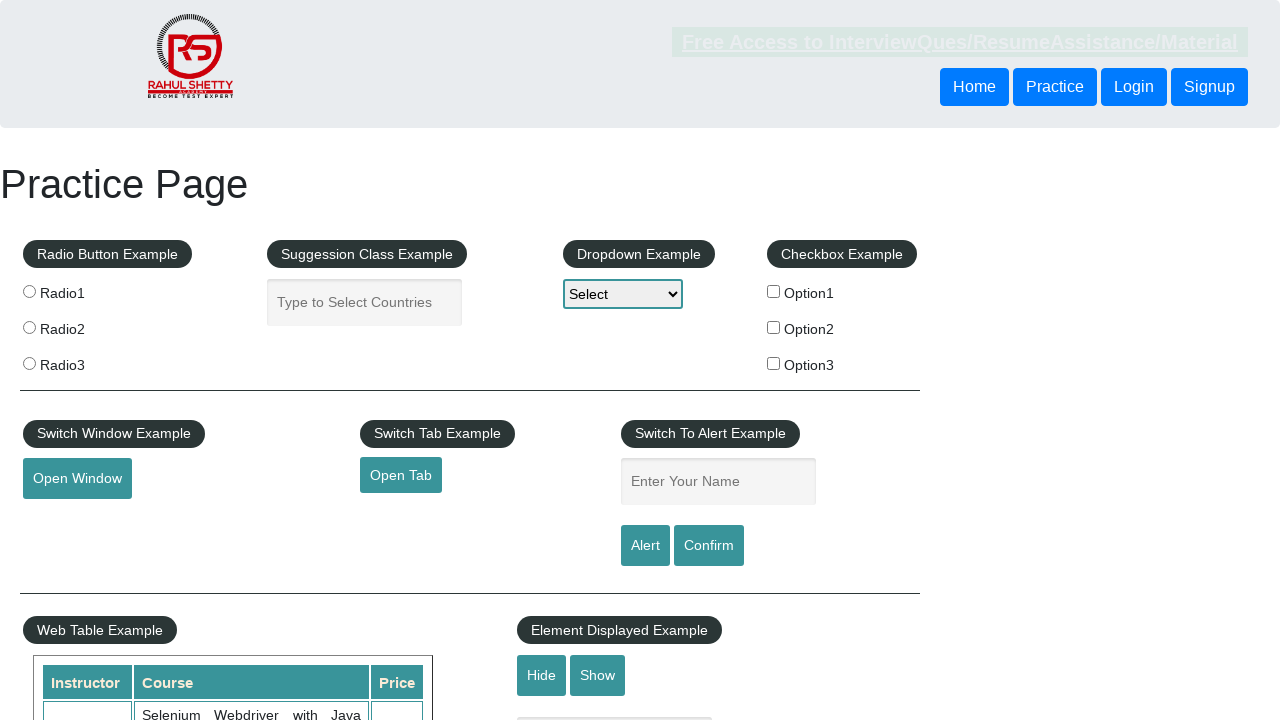

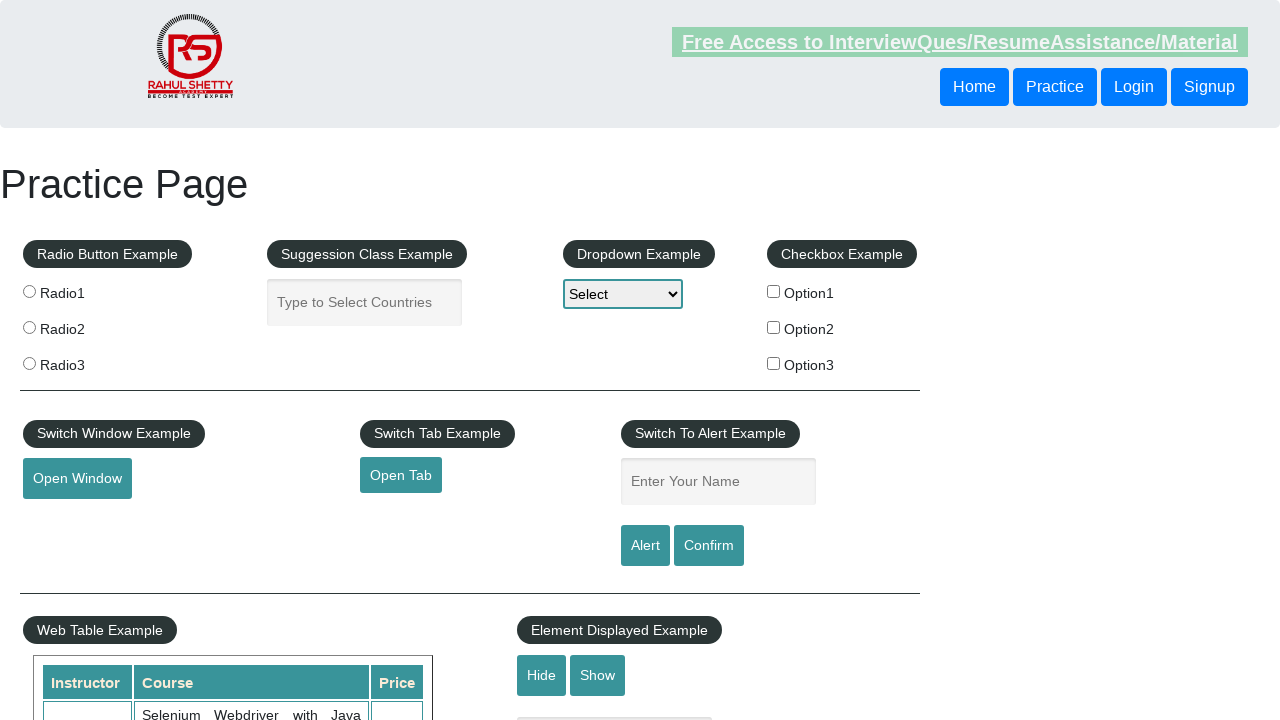